Tests clicking a custom checkbox on the W3Schools CSS custom checkbox tutorial page by scrolling to the checkbox element and clicking it using JavaScript execution.

Starting URL: https://www.w3schools.com/howto/howto_css_custom_checkbox.asp

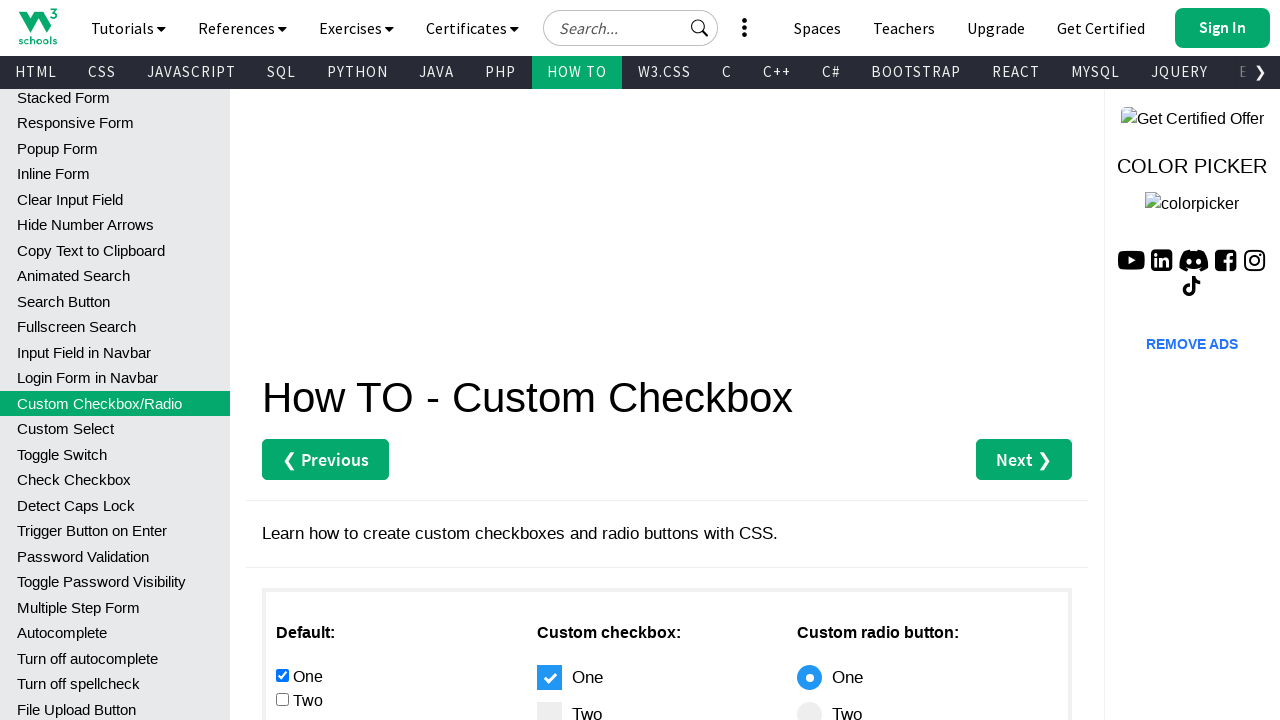

Waited for custom checkbox label to be visible
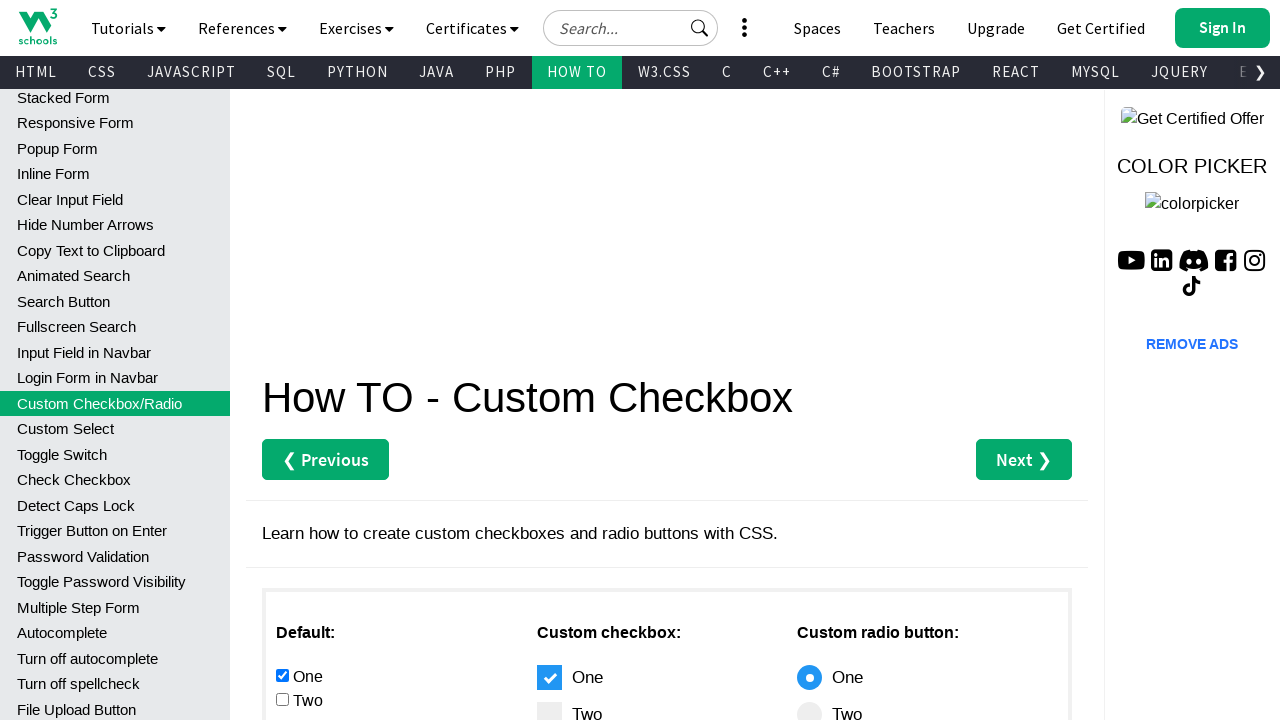

Scrolled checkbox element into view
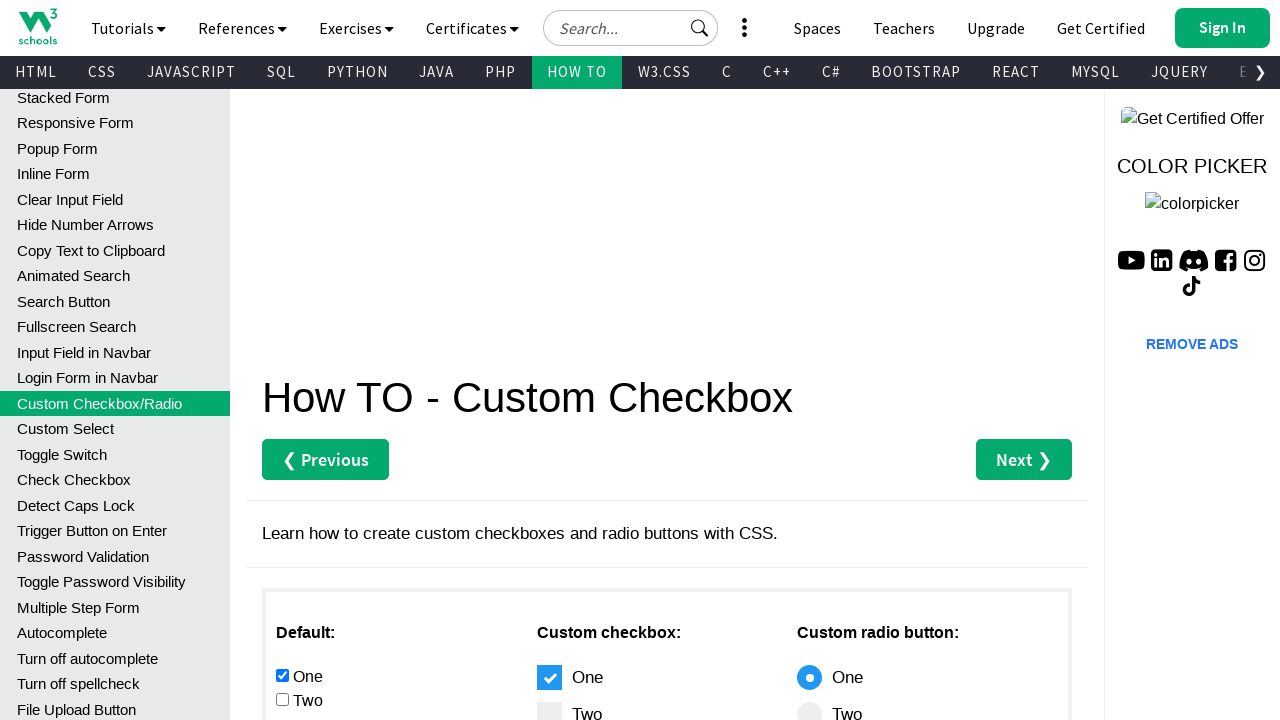

Clicked custom checkbox using JavaScript execution
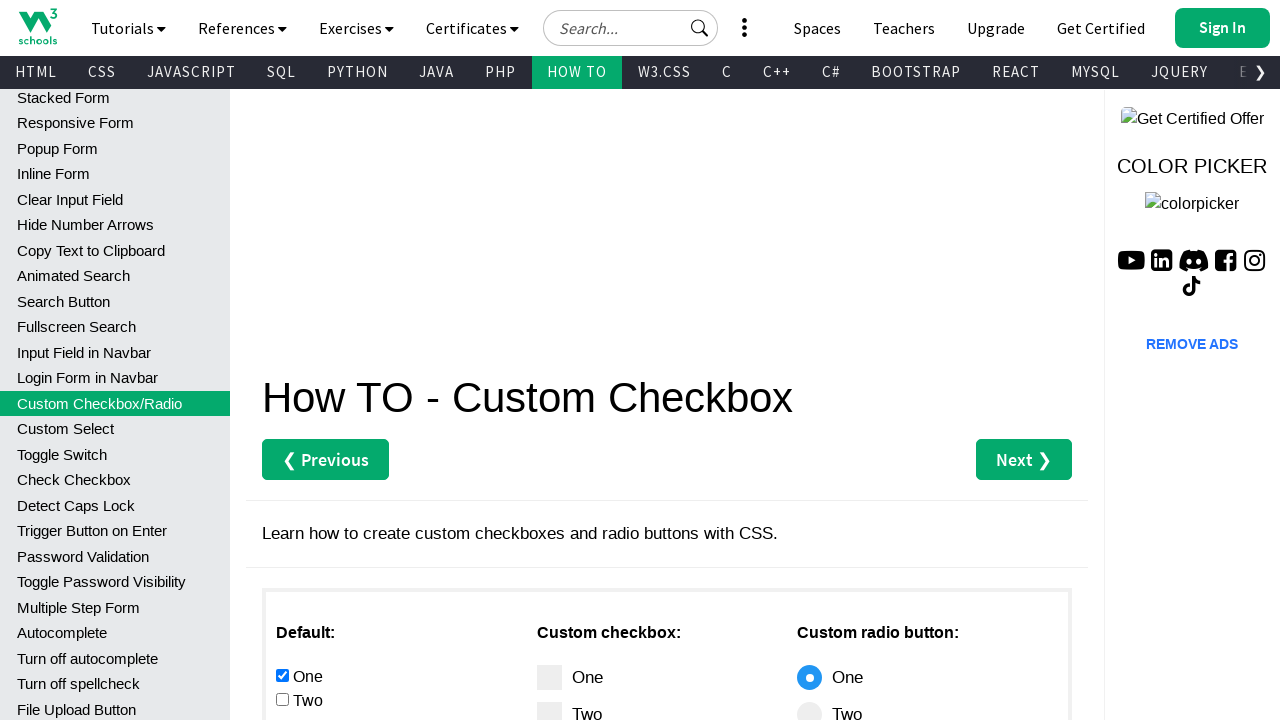

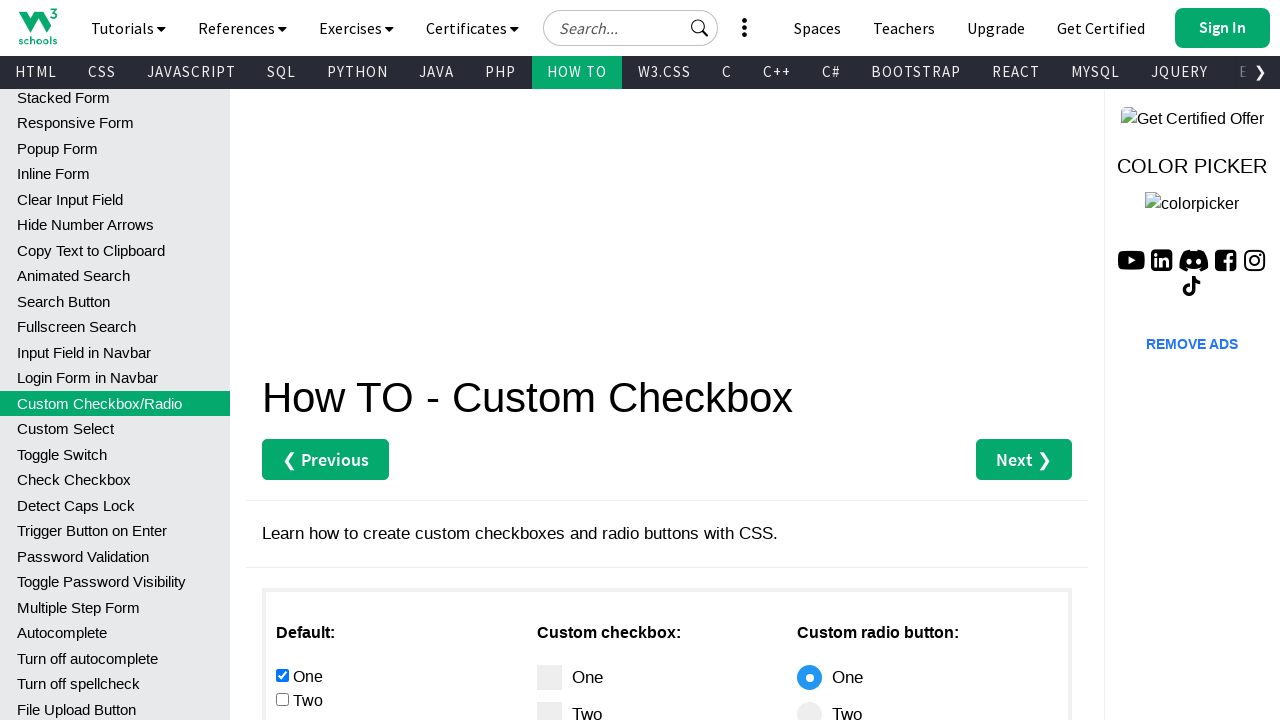